Navigates to a website and maximizes the browser window. The original script takes a screenshot but that functionality is removed as it's data collection.

Starting URL: https://vctcpune.com/

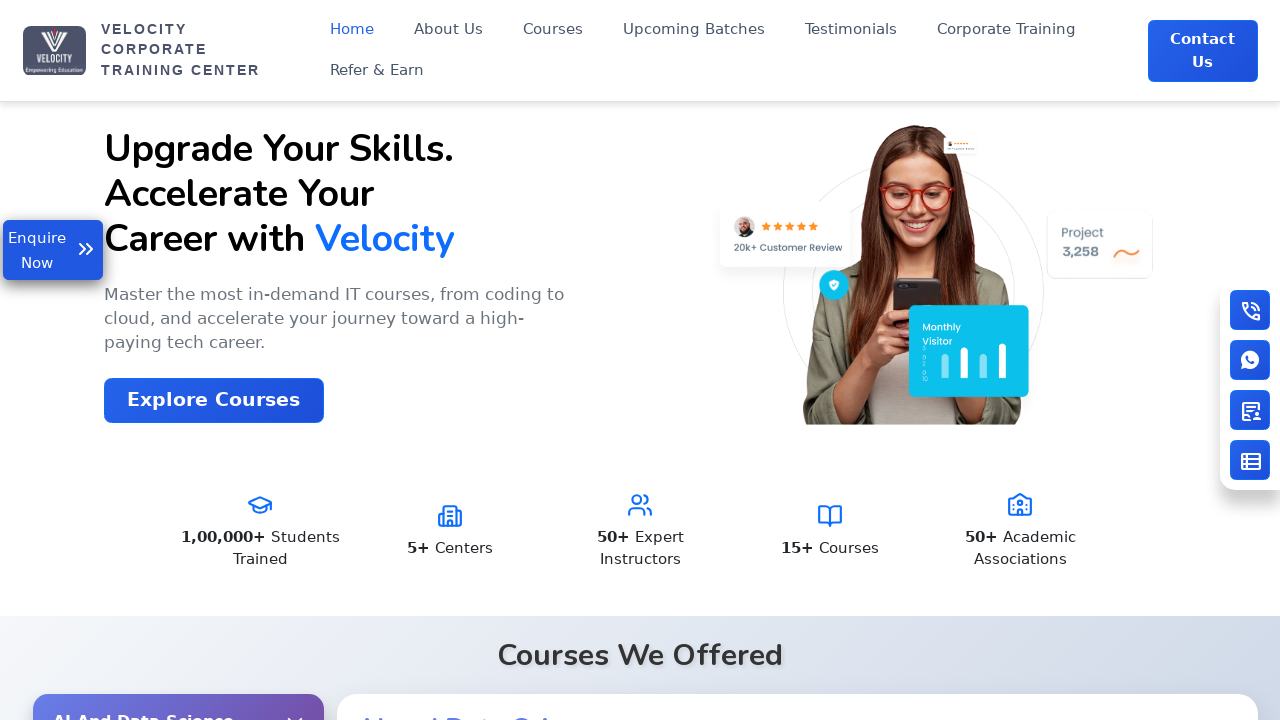

Page loaded and DOM content ready
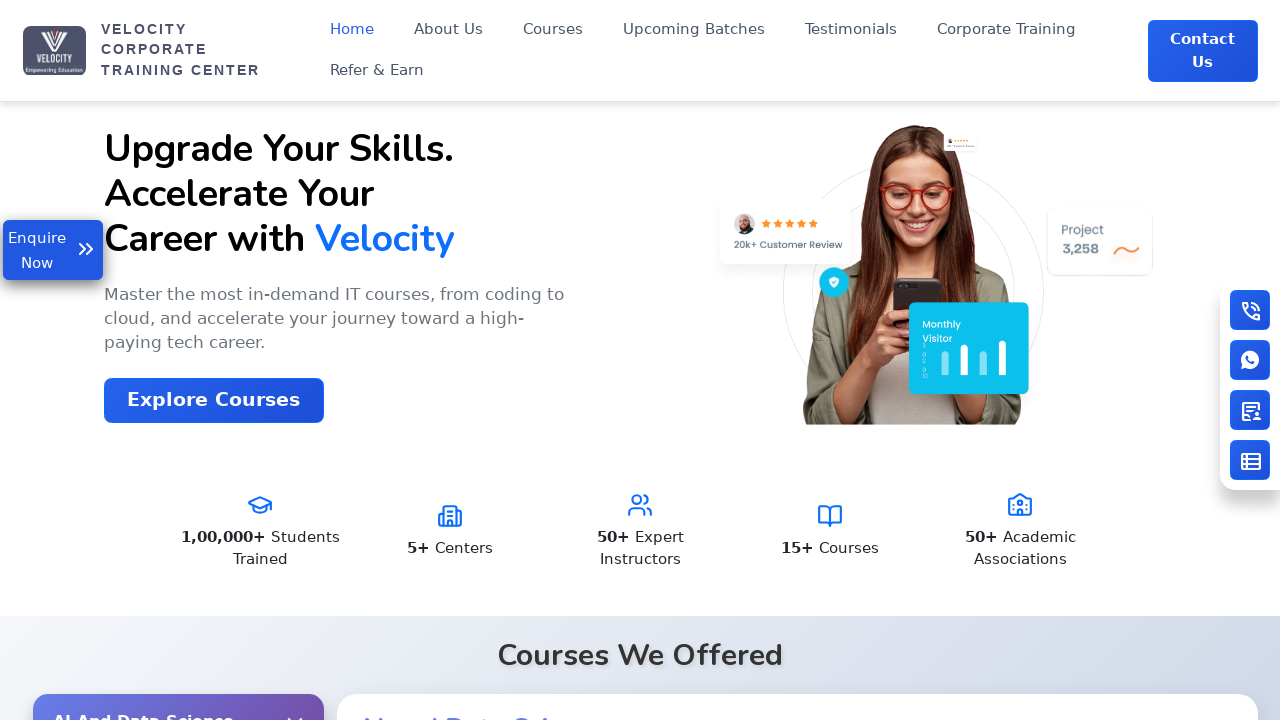

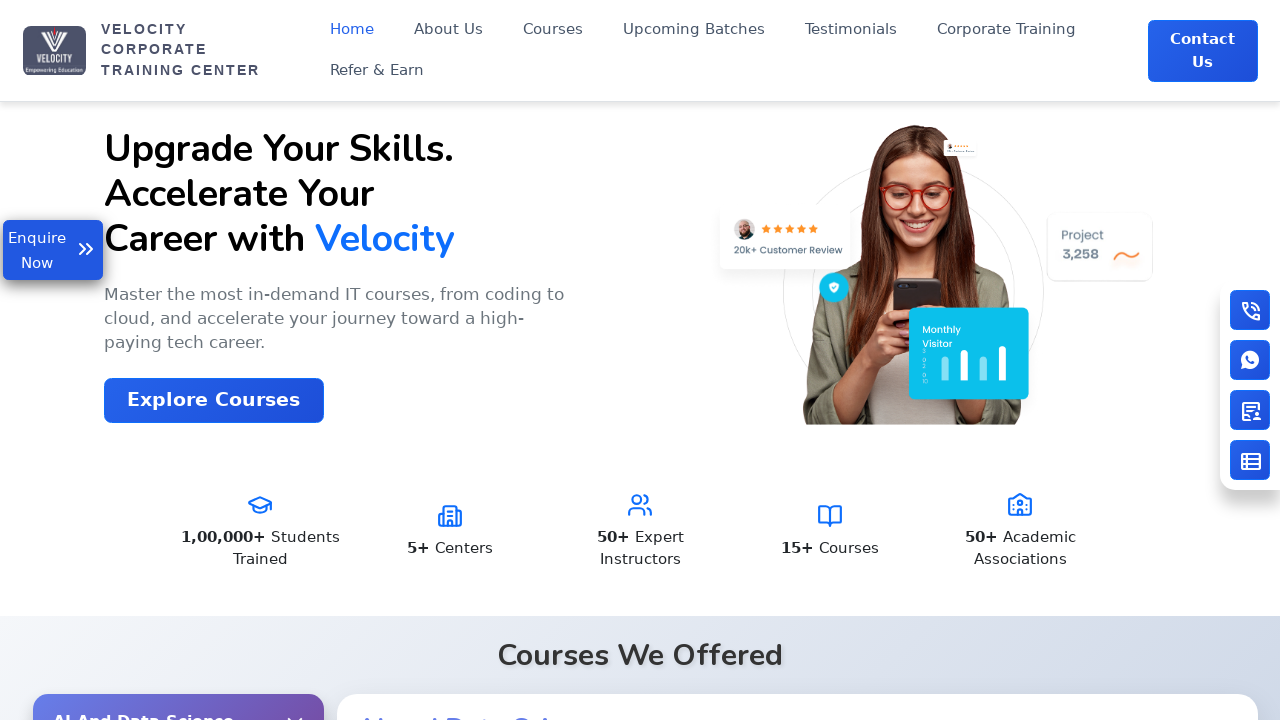